Tests toggle switch functionality on W3Schools by clicking a slider element and visually highlighting it with custom styling

Starting URL: https://www.w3schools.com/howto/howto_css_switch.asp

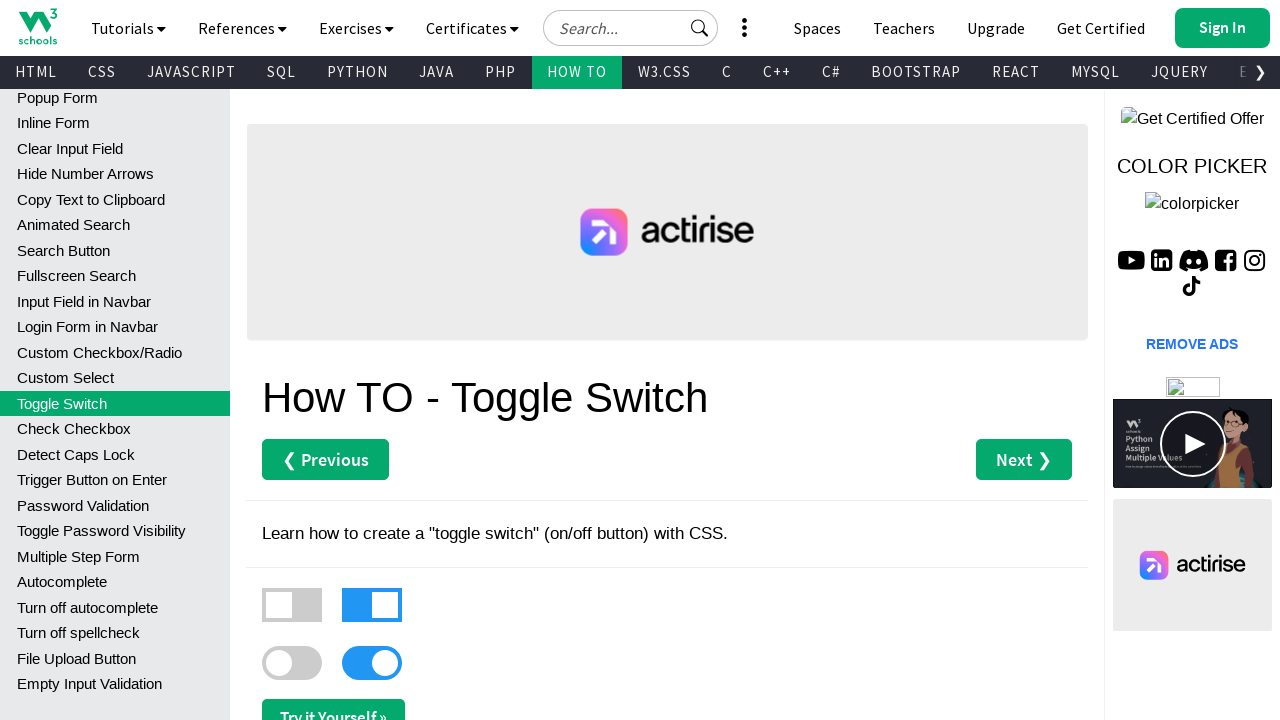

Clicked the first toggle switch slider at (292, 605) on (//div[@class='slider'])[1]
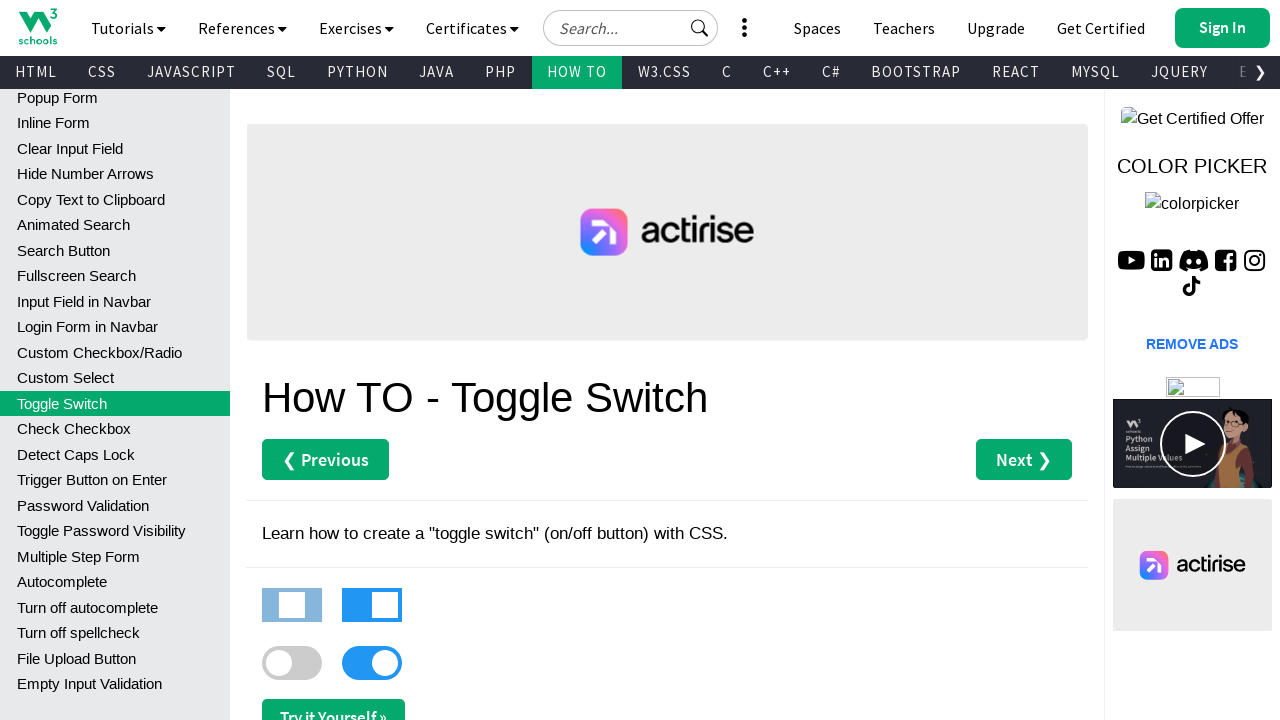

Located the first toggle switch slider element
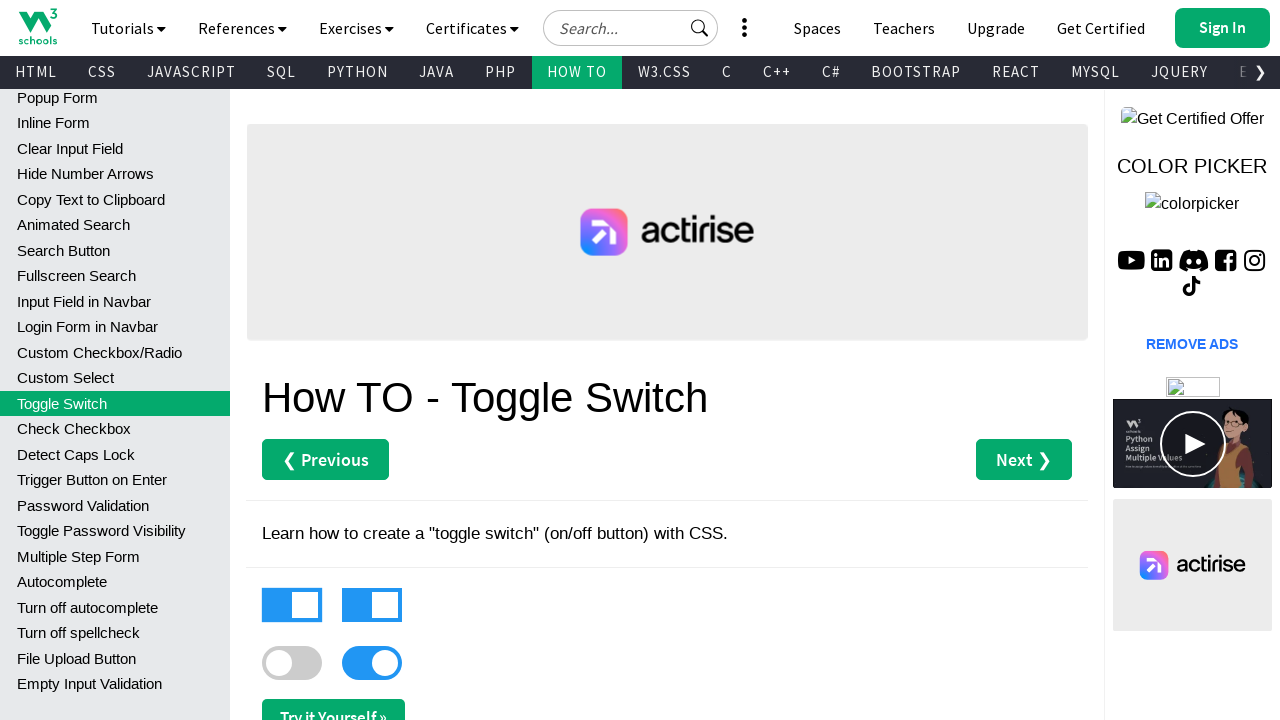

Applied custom styling (red background and blue border) to the toggle switch slider
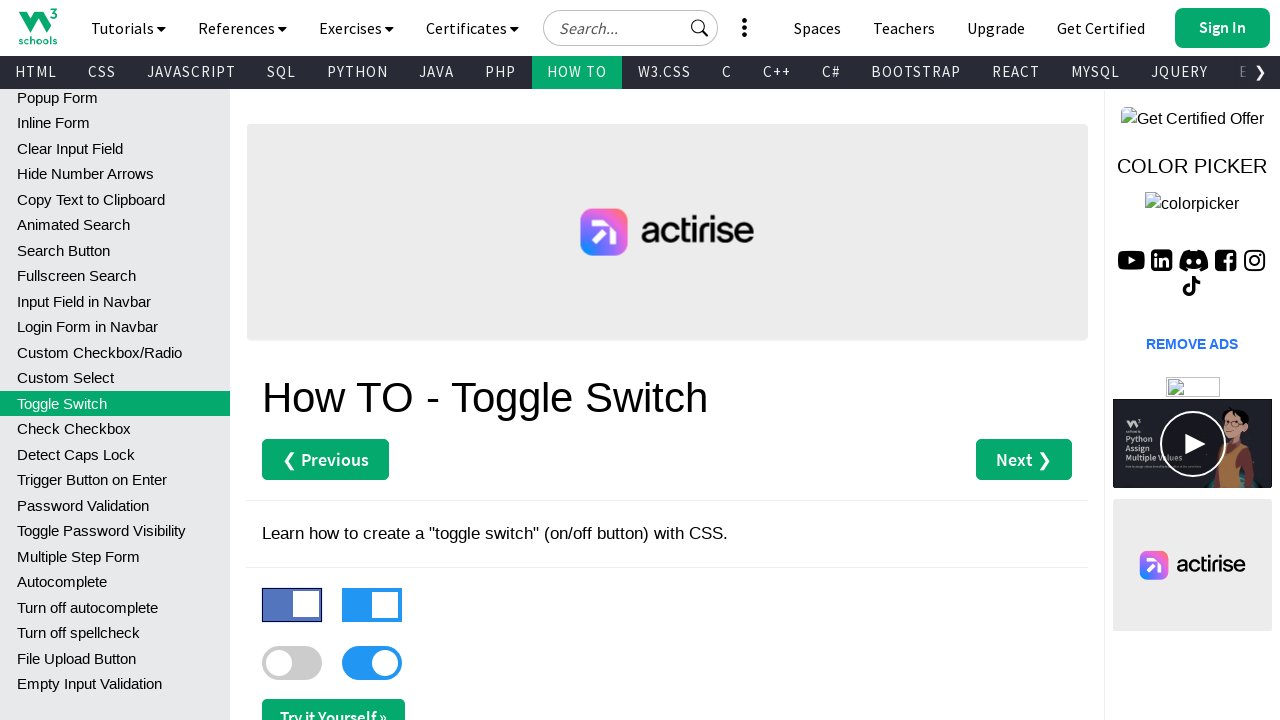

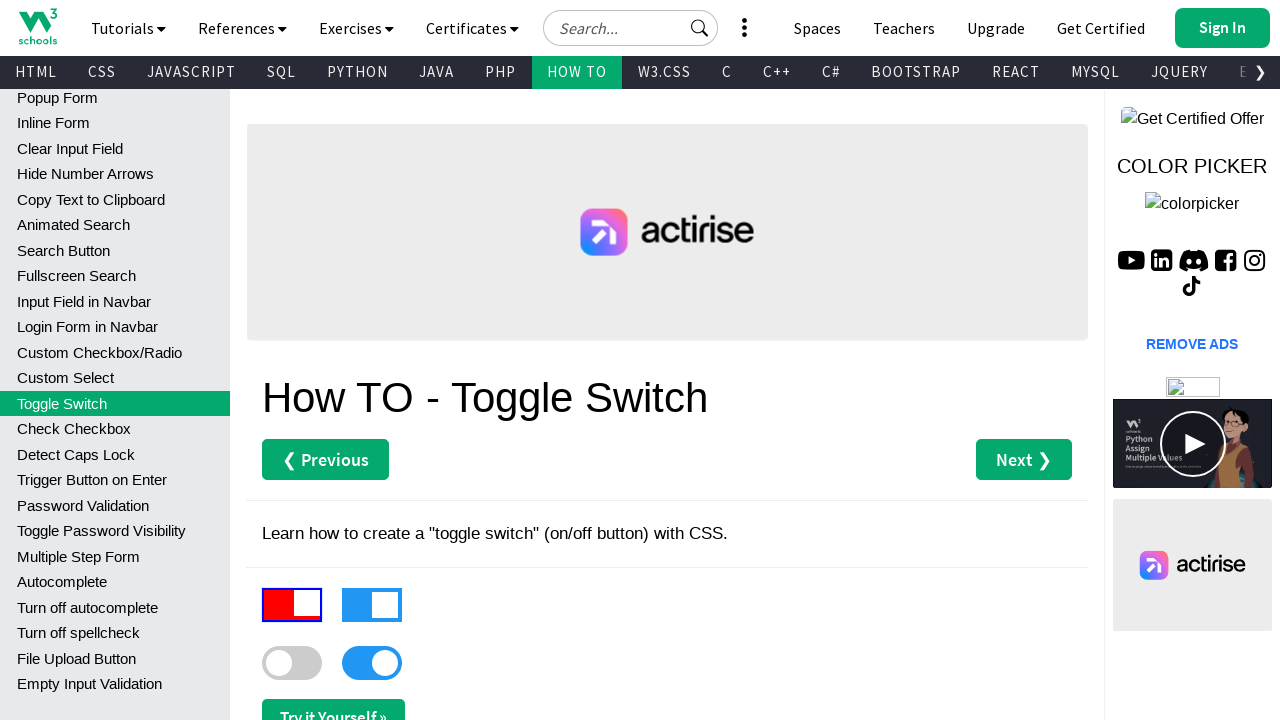